Navigates to the-internet.herokuapp.com and clicks on the 'Add/Remove Elements' link to access that section

Starting URL: http://the-internet.herokuapp.com/

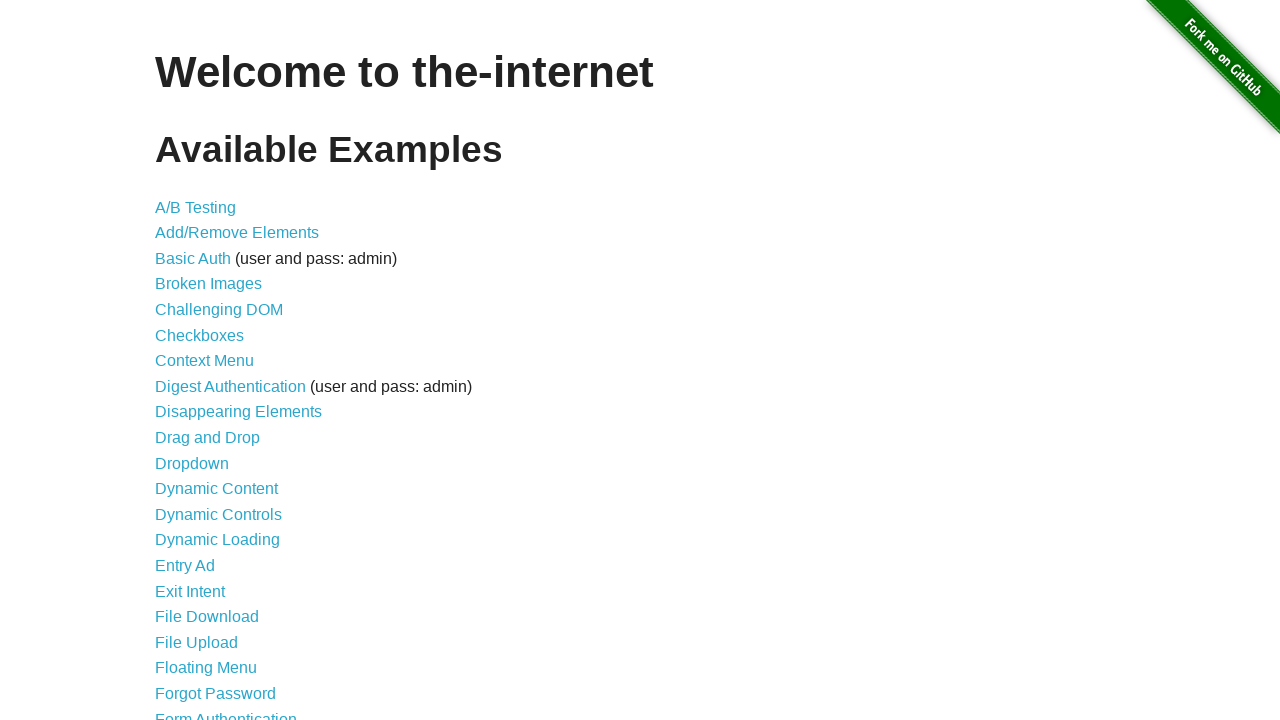

Navigated to the-internet.herokuapp.com home page
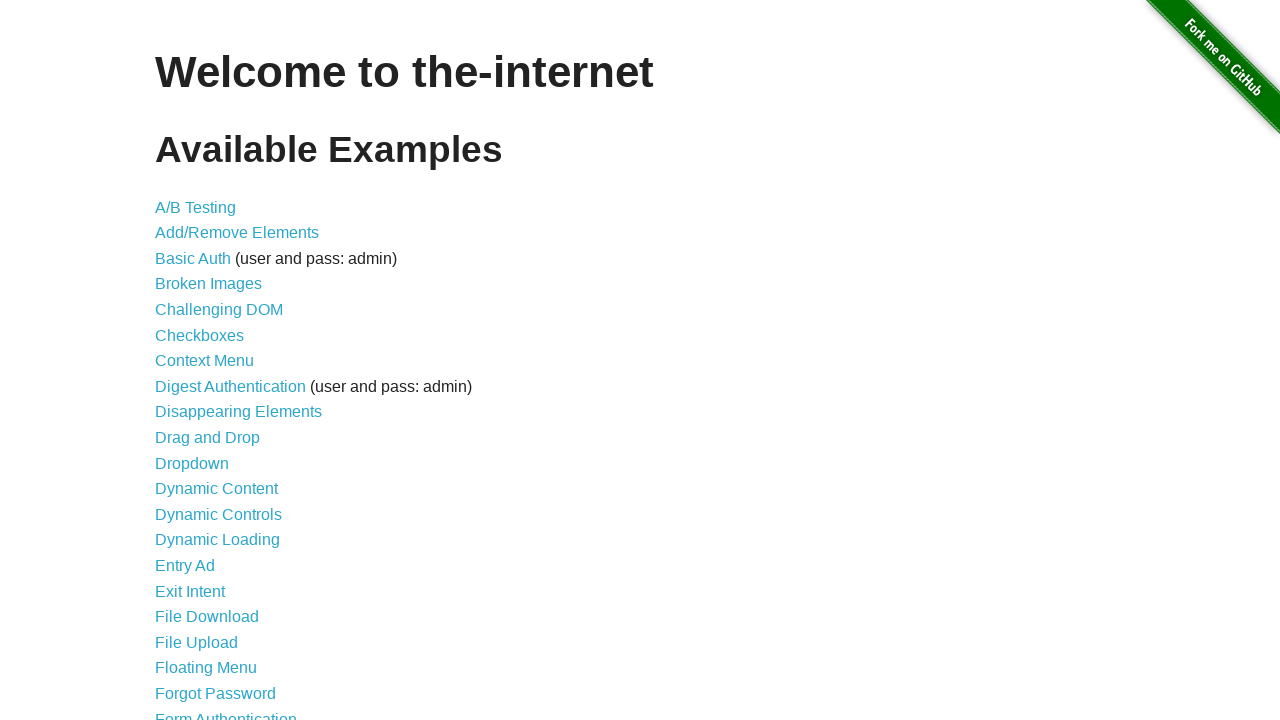

Clicked on 'Add/Remove Elements' link at (237, 233) on text=Add/Remove Elements
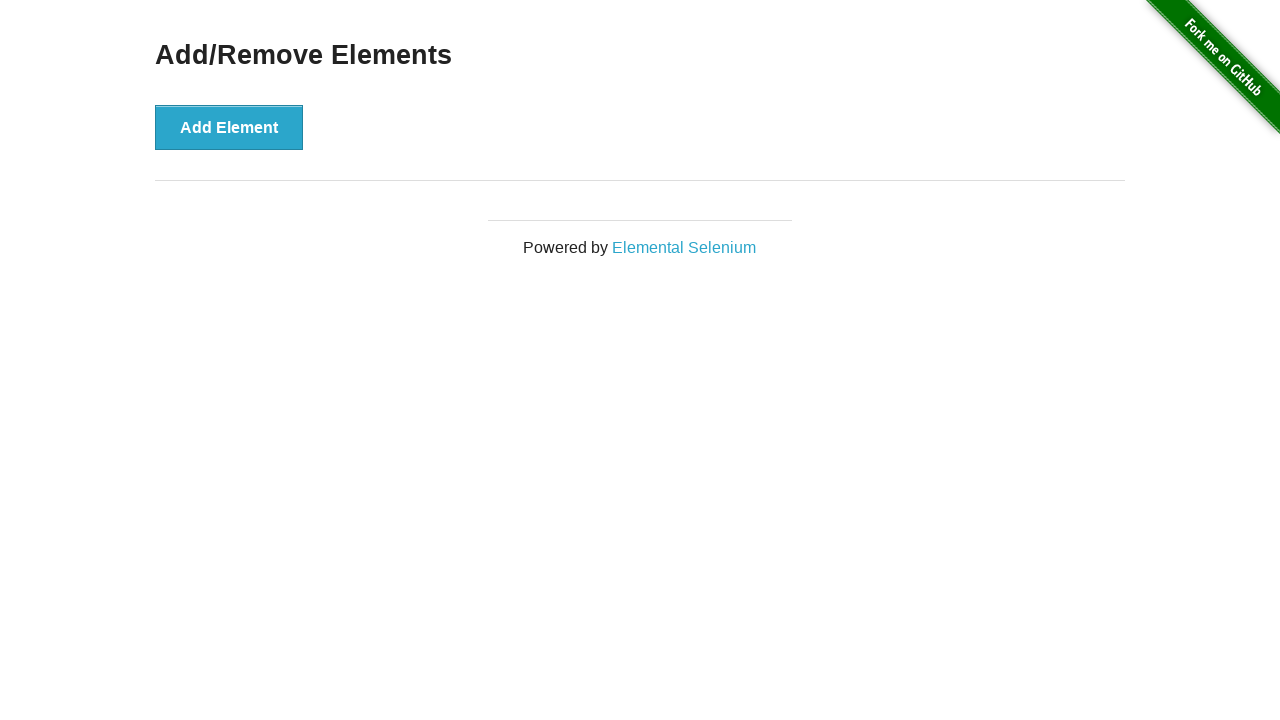

Add/Remove Elements page loaded with visible button
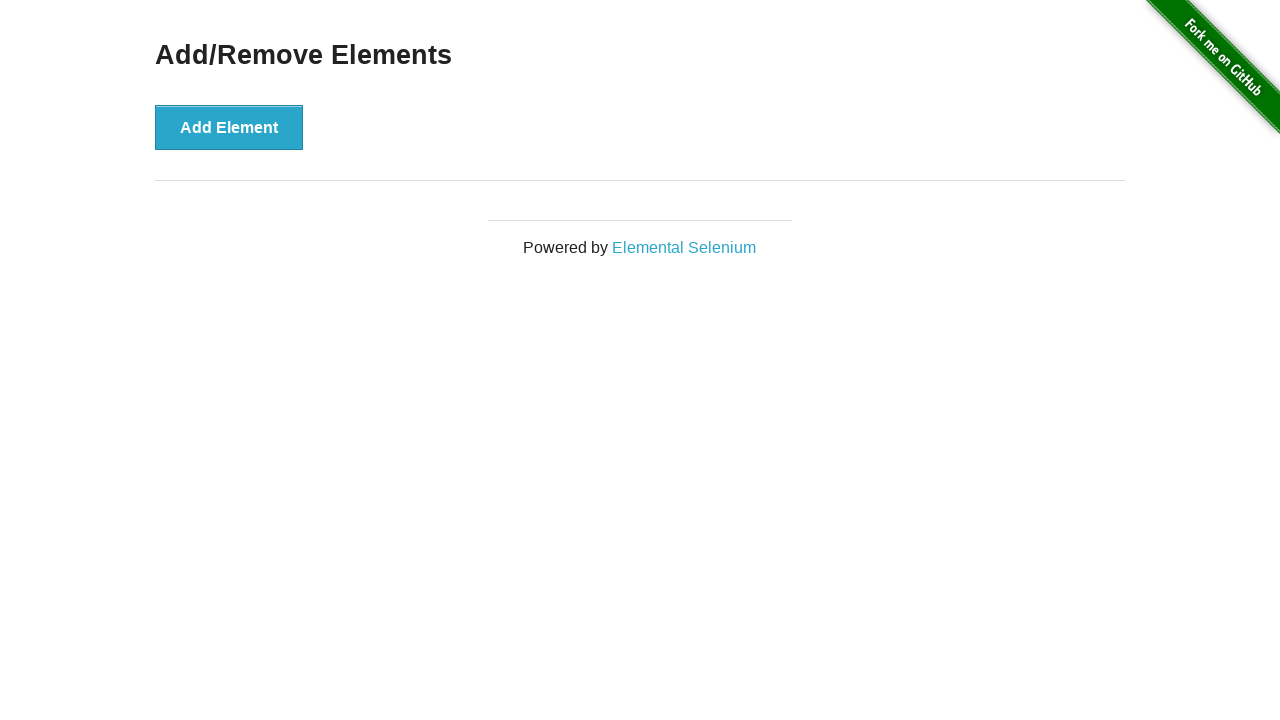

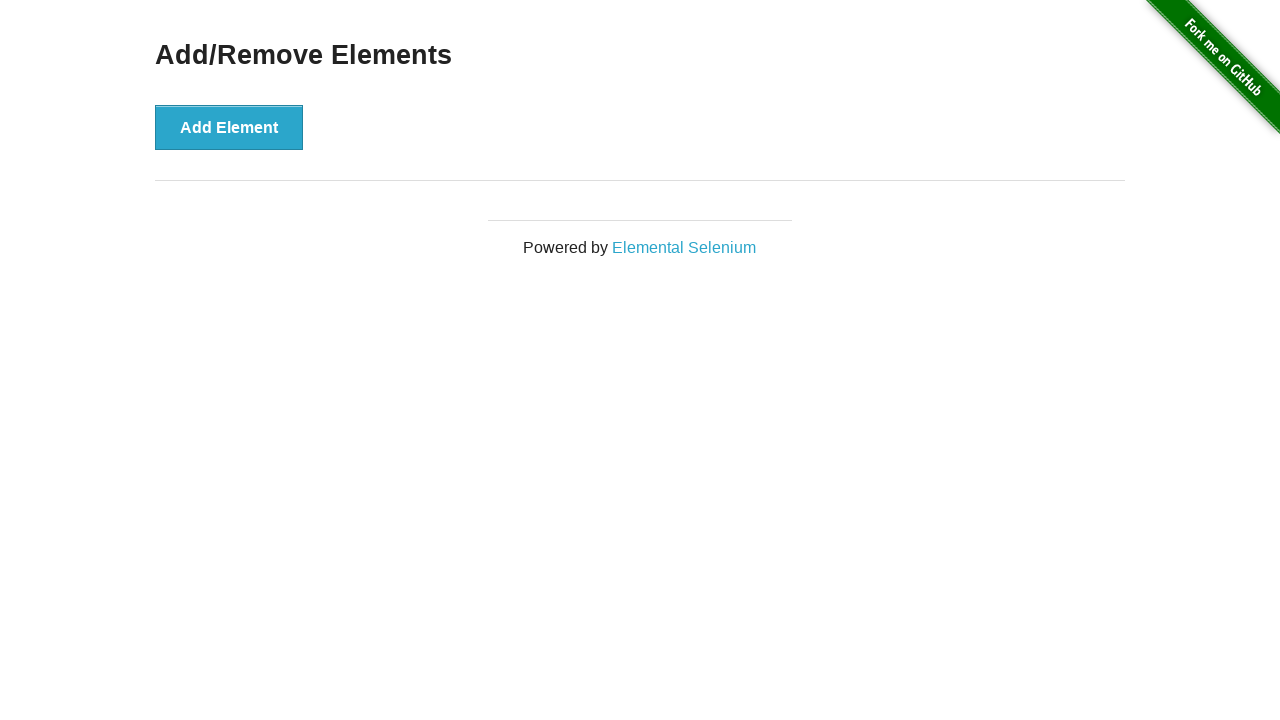